Tests the place order flow by searching for items, adding them to cart with specified quantities, and verifying the checkout popup

Starting URL: https://rahulshettyacademy.com/seleniumPractise/#/

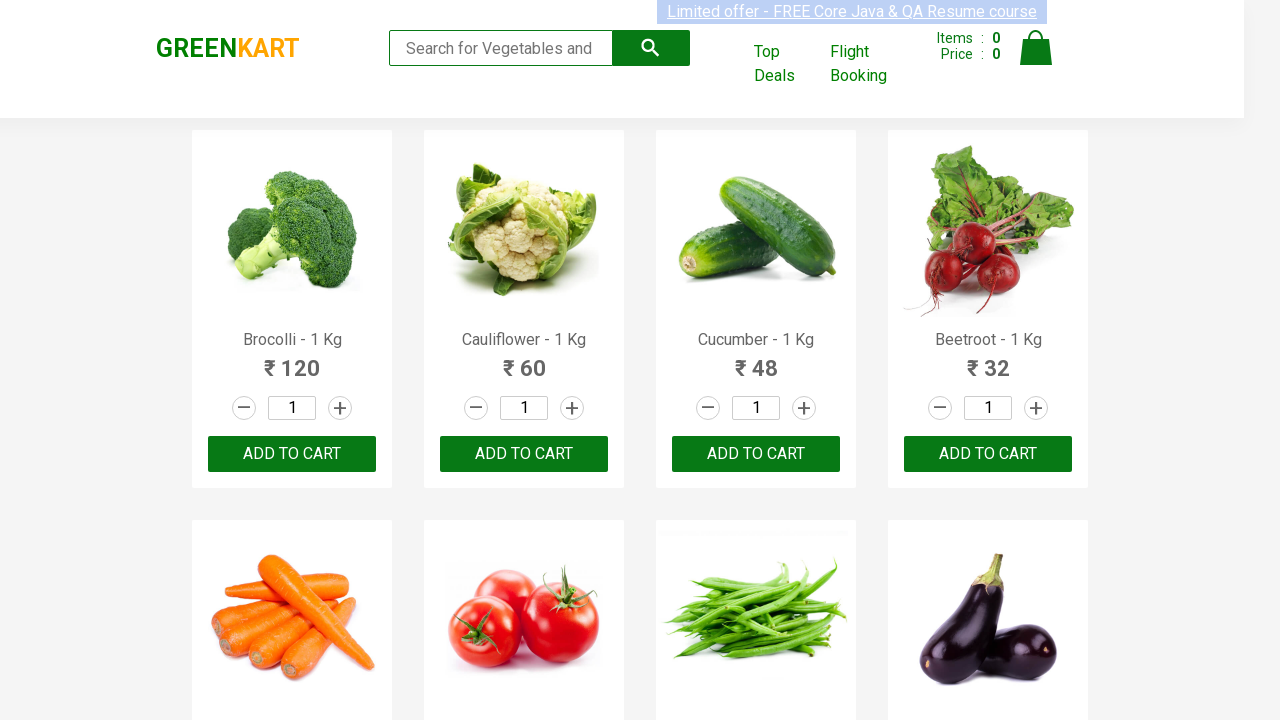

Filled search field with 'Cucumber' on //input[@class='search-keyword']
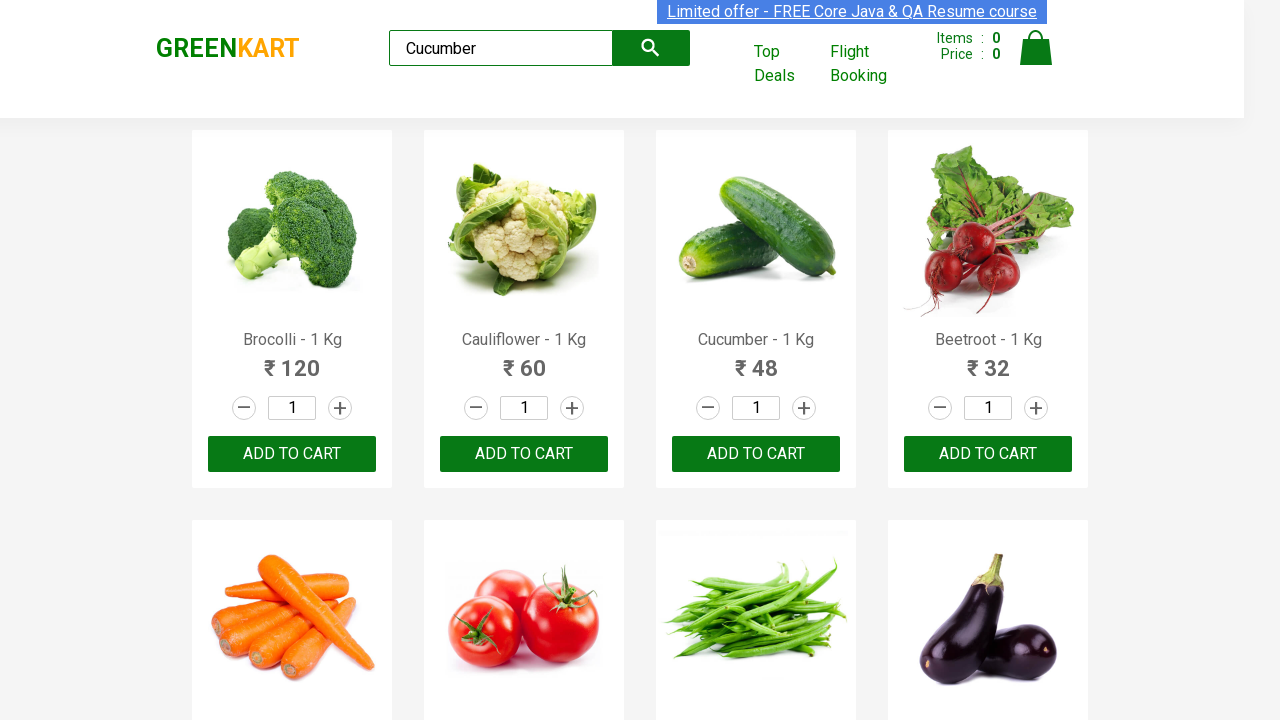

Waited 1 second for search results to load
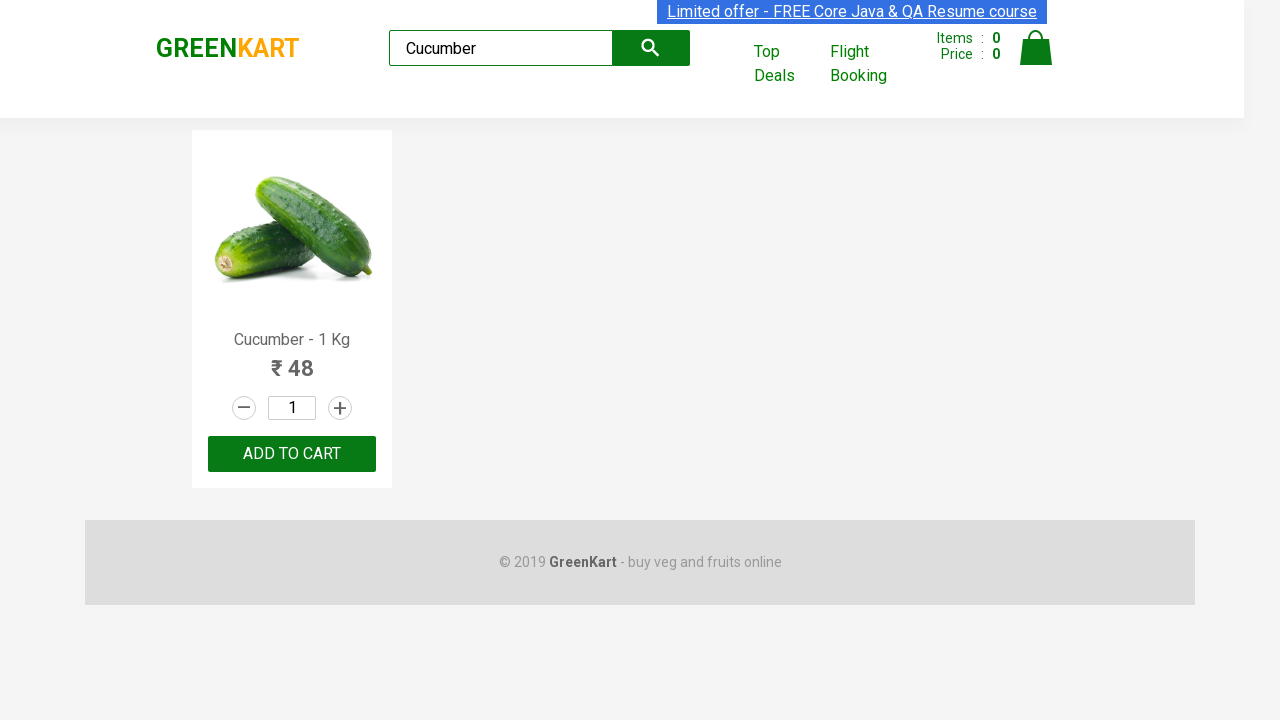

Set quantity to 3 for Cucumber on //input[@class='quantity']
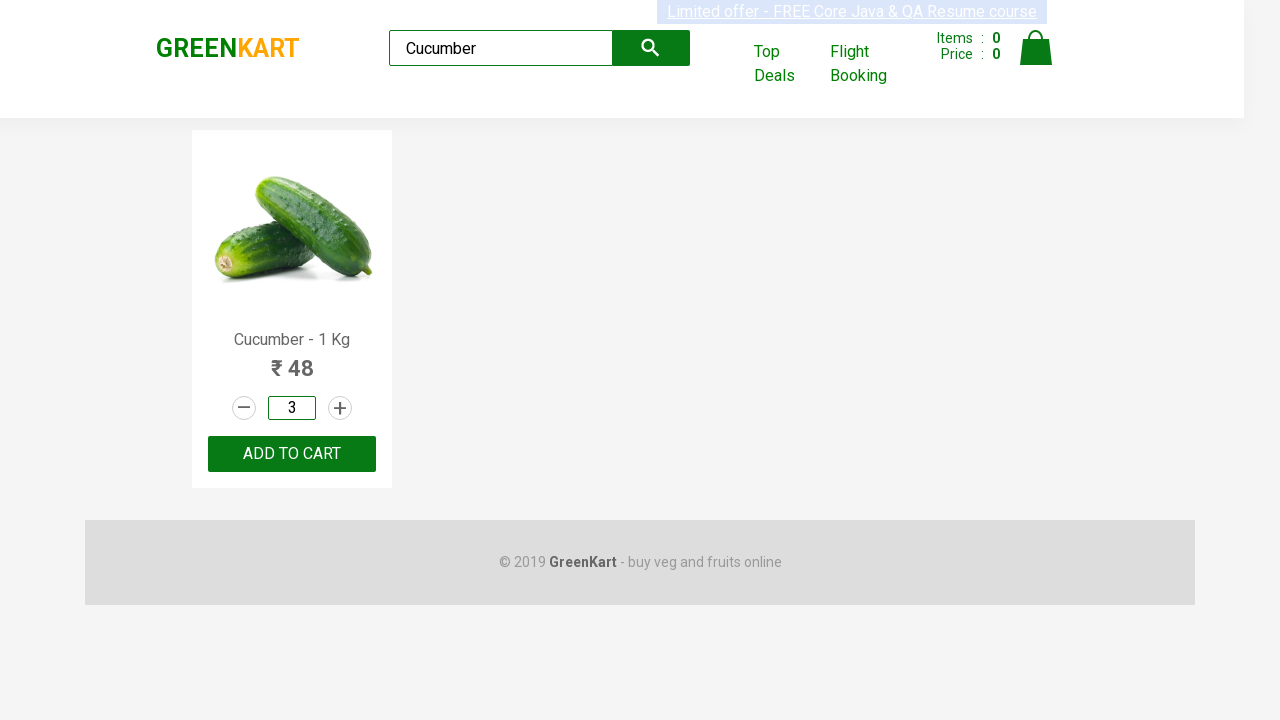

Clicked 'Add to Cart' button for Cucumber at (292, 454) on xpath=//div[@class='product-action']
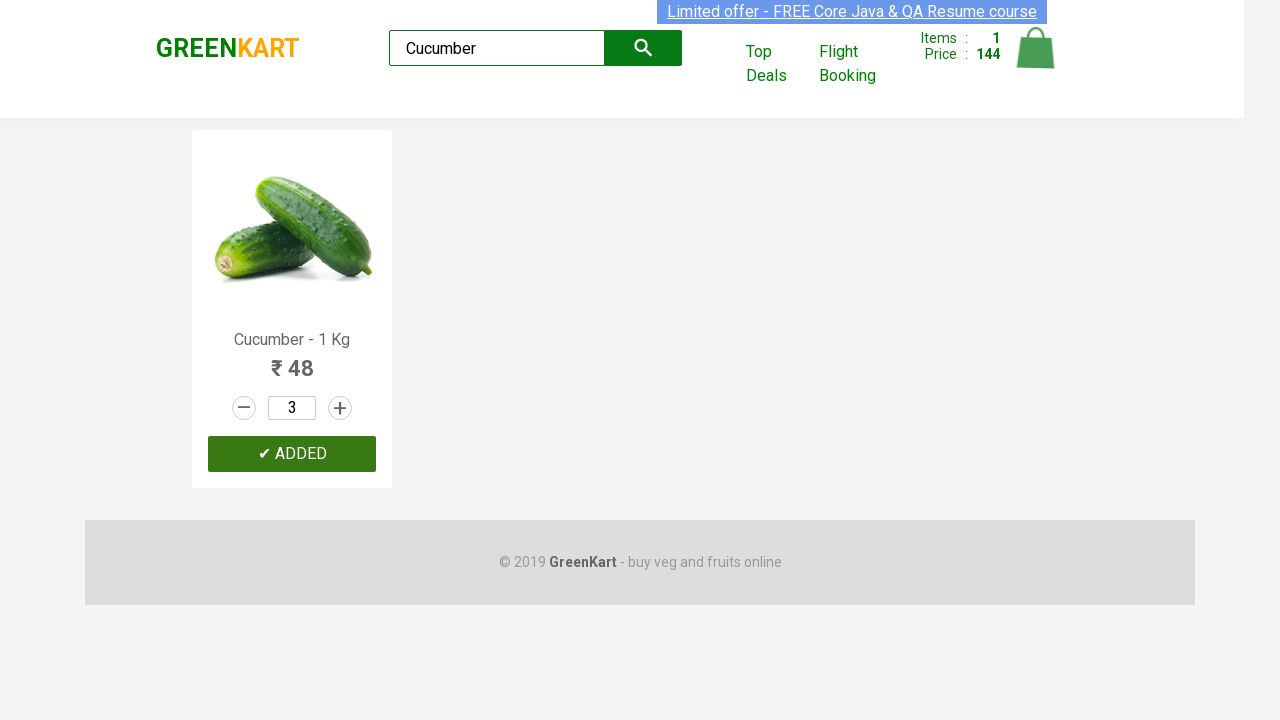

Filled search field with 'Tomato' on //input[@class='search-keyword']
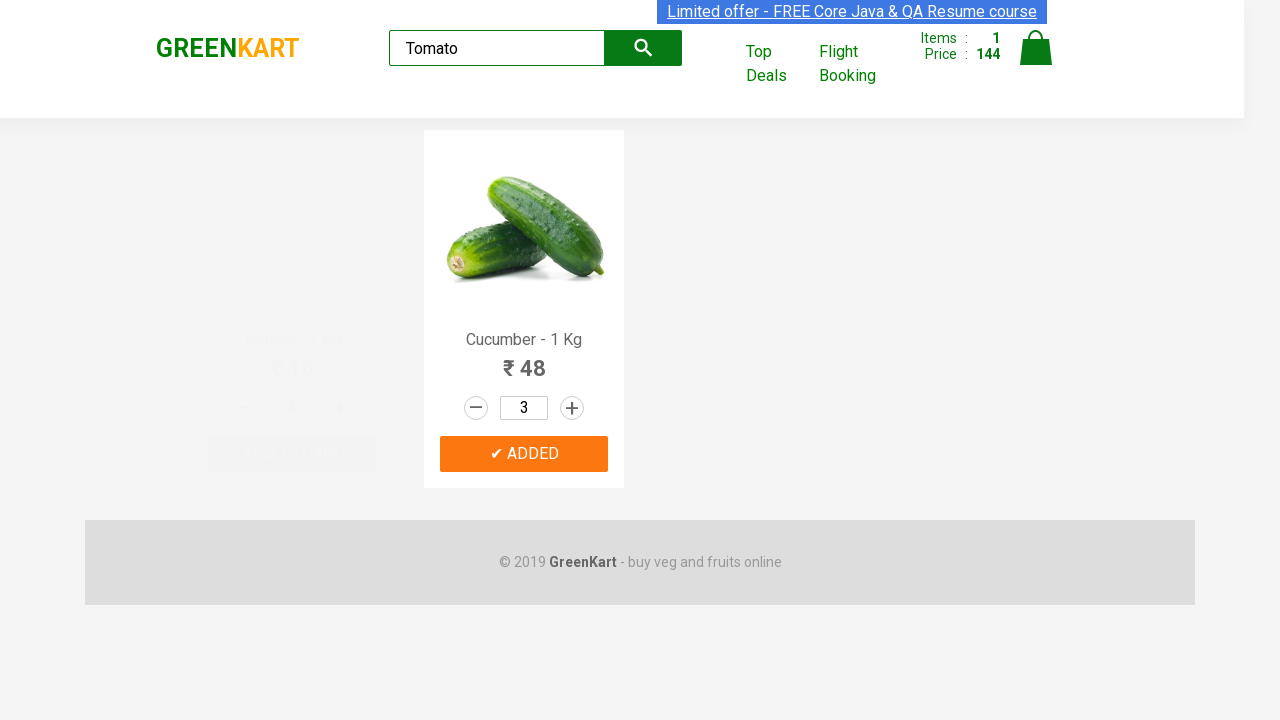

Waited 1 second for search results to load
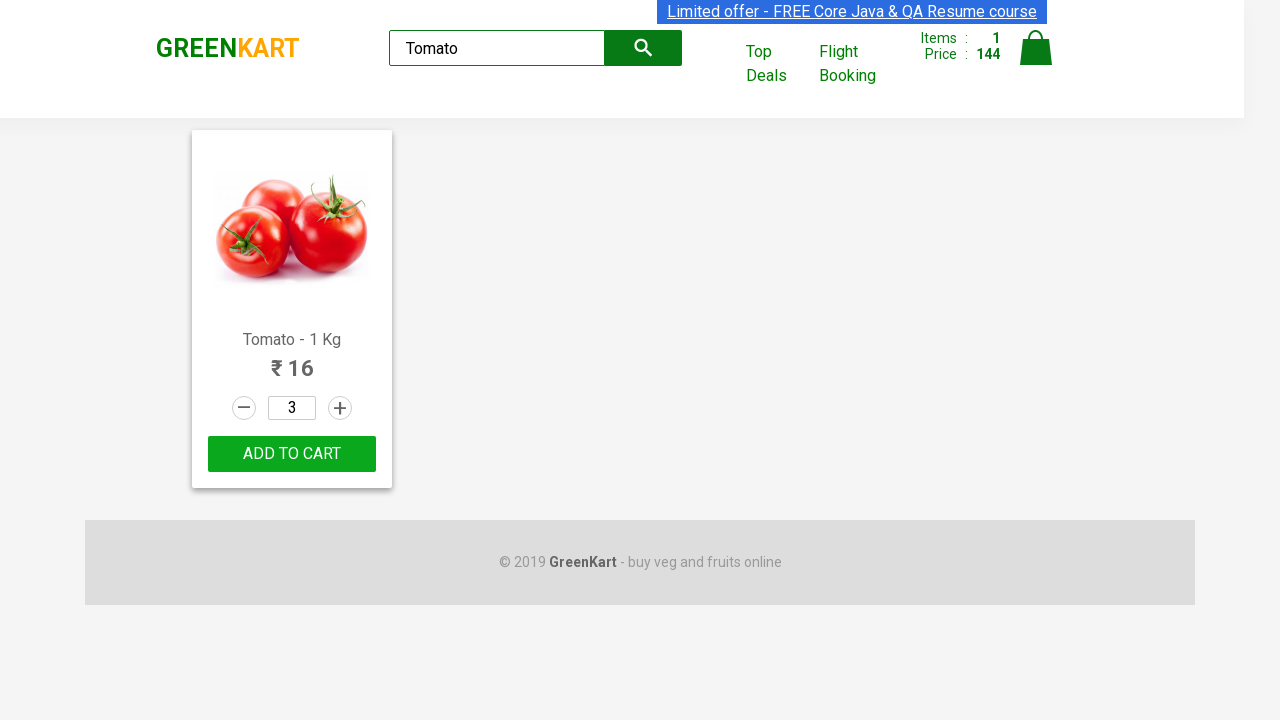

Set quantity to 2 for Tomato on //input[@class='quantity']
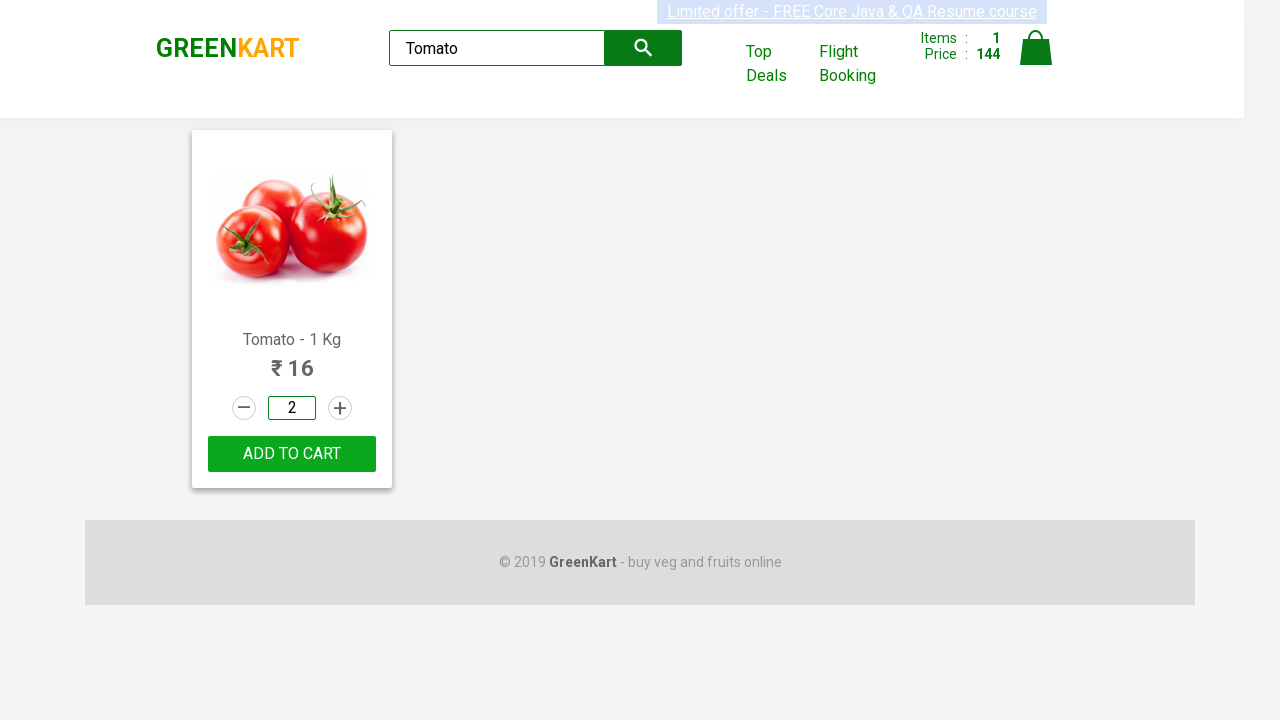

Clicked 'Add to Cart' button for Tomato at (292, 454) on xpath=//div[@class='product-action']
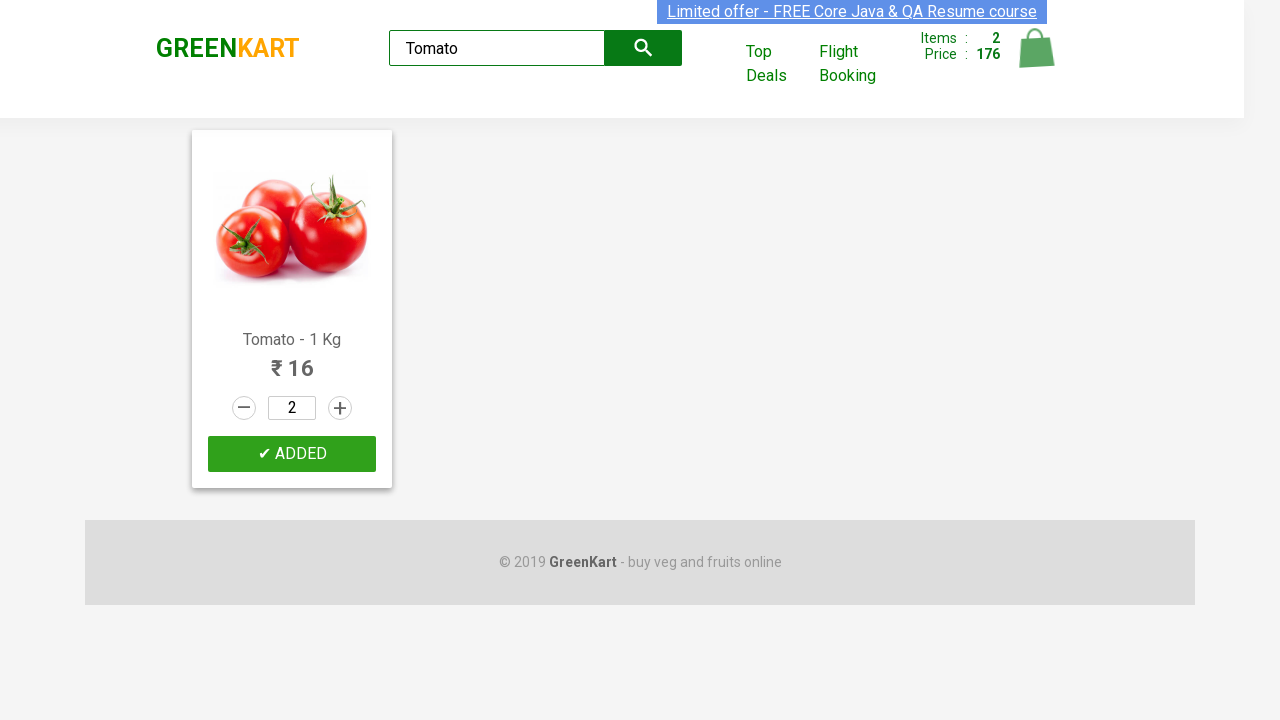

Clicked cart icon to view shopping cart at (1036, 59) on xpath=//a[@class='cart-icon']
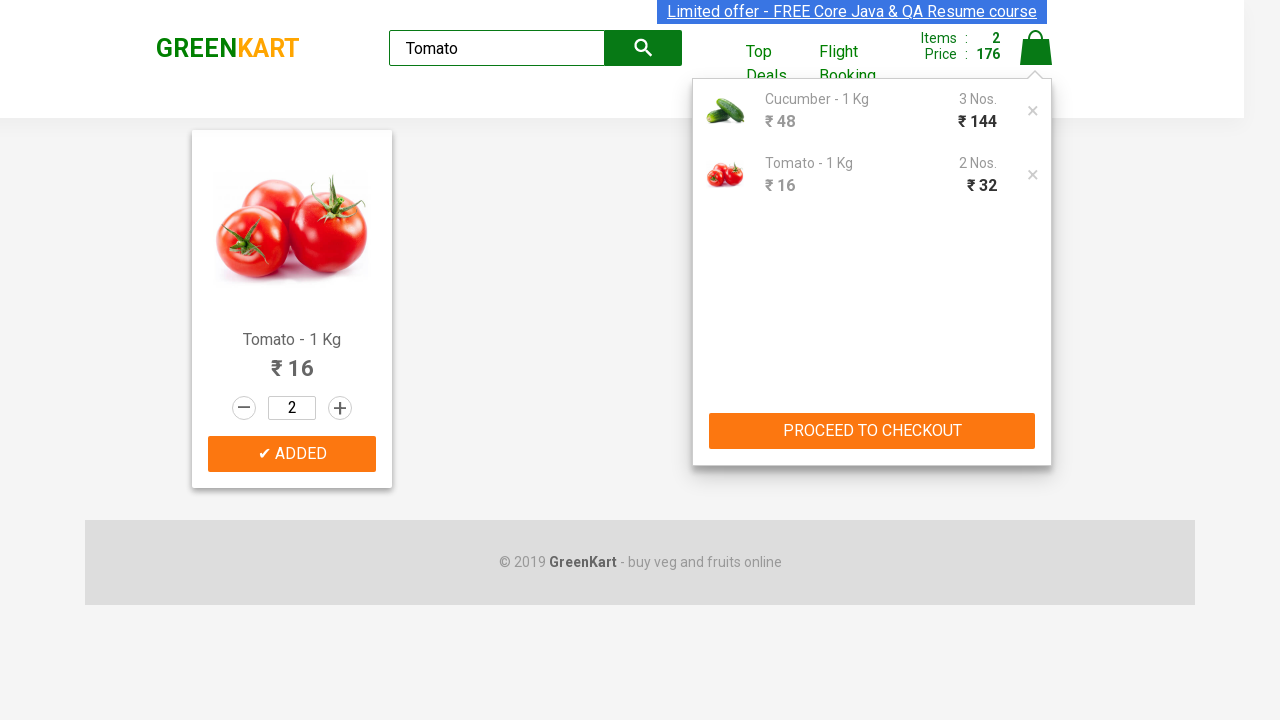

Waited 2 seconds for cart to load
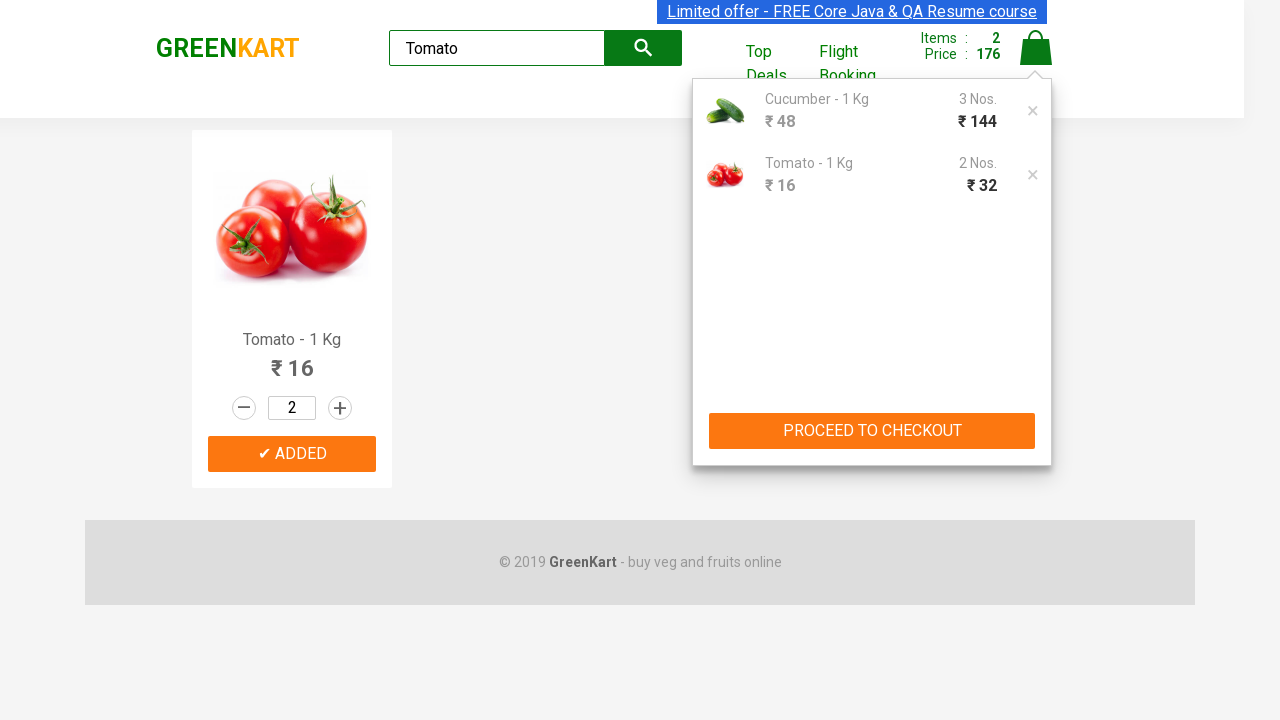

Verified 'PROCEED TO CHECKOUT' button is visible
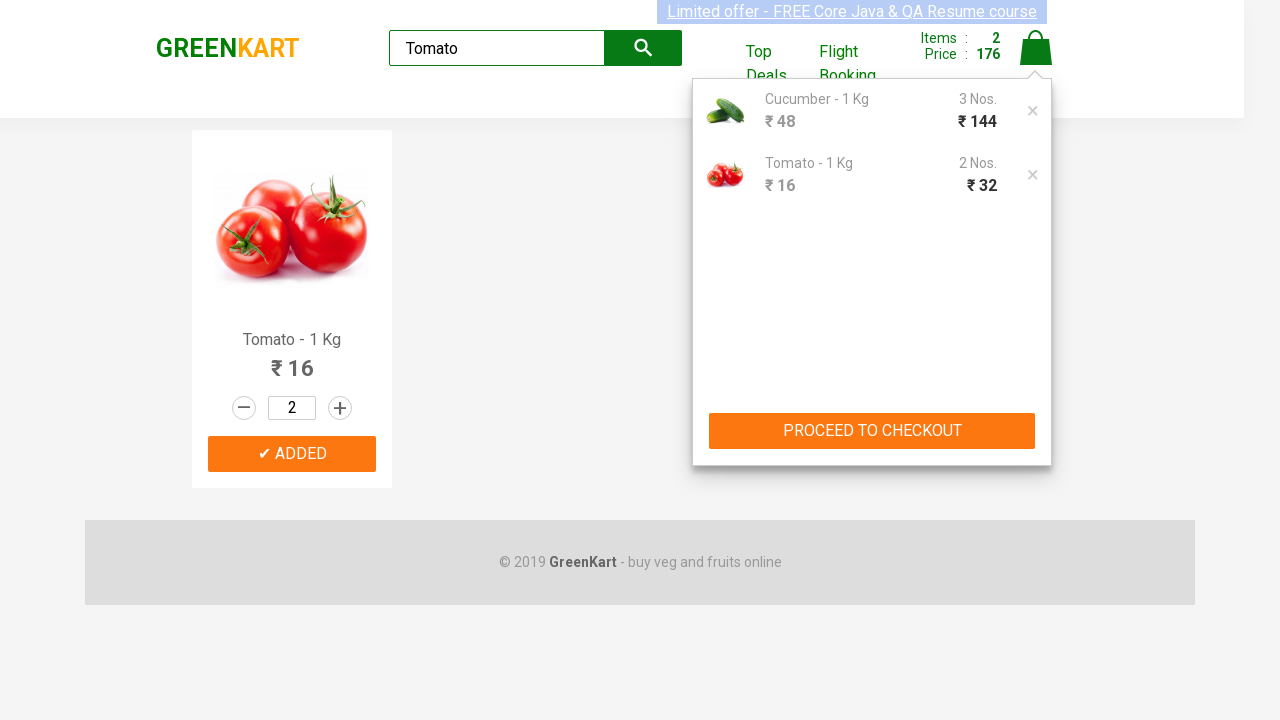

Clicked 'PROCEED TO CHECKOUT' button at (872, 431) on xpath=//button[text()='PROCEED TO CHECKOUT']
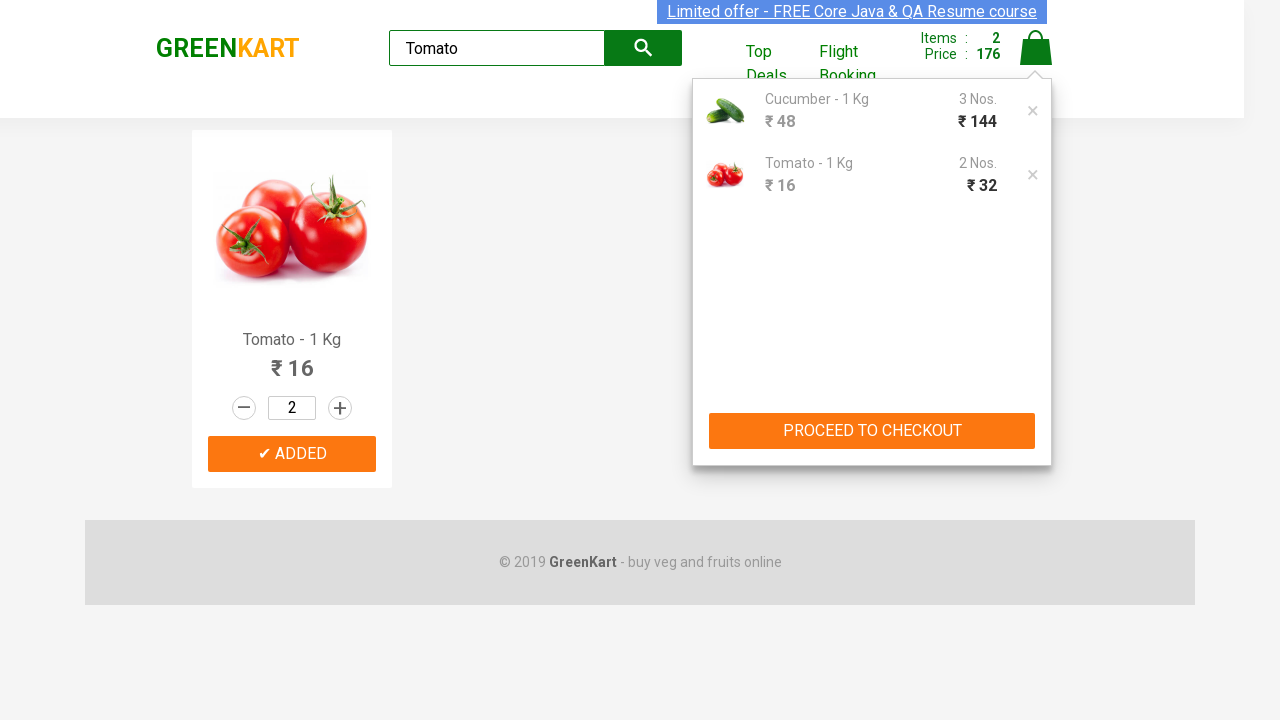

Waited 1 second for checkout page to load
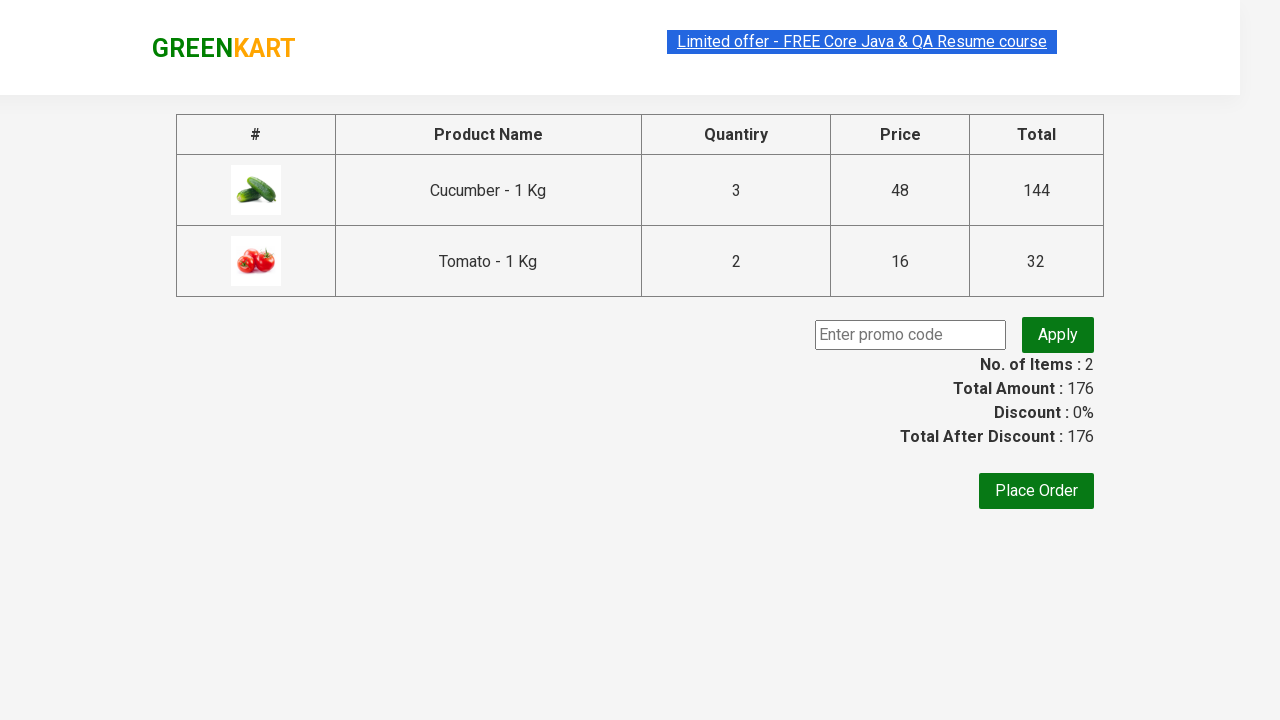

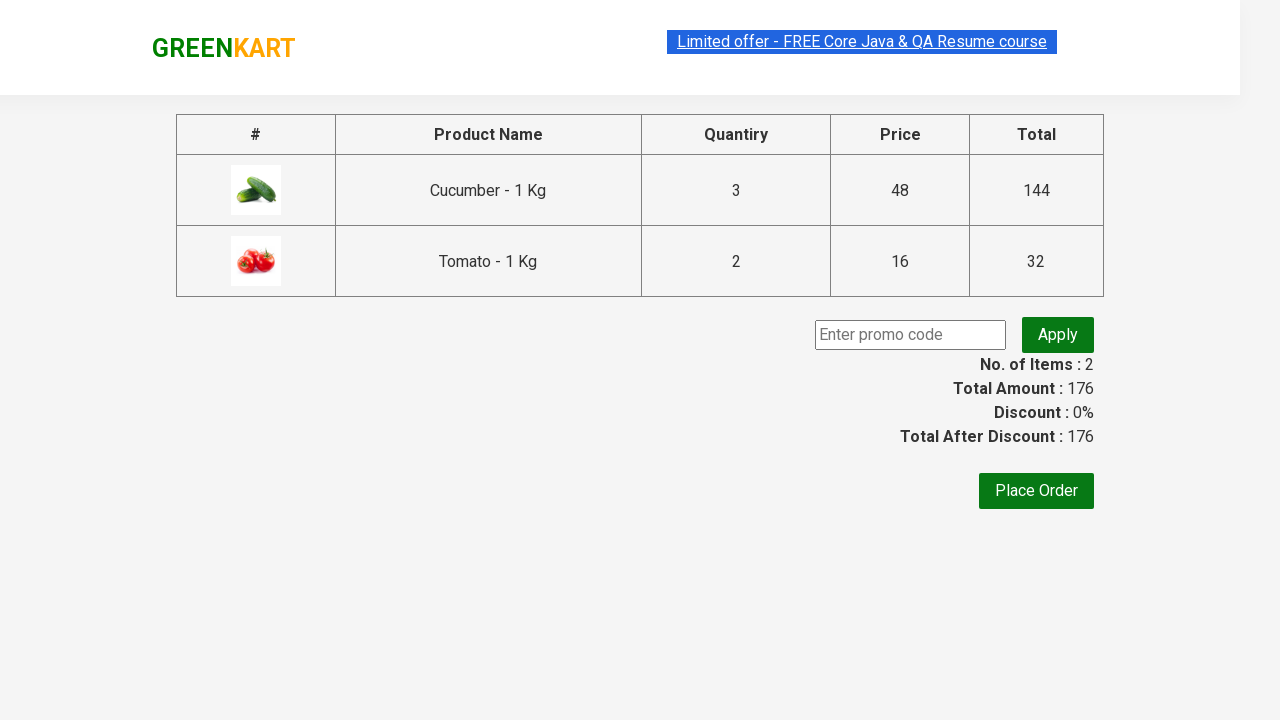